Tests selecting an option from a dropdown menu on a registration form by choosing "Python" from the Skills dropdown

Starting URL: https://demo.automationtesting.in/Register.html

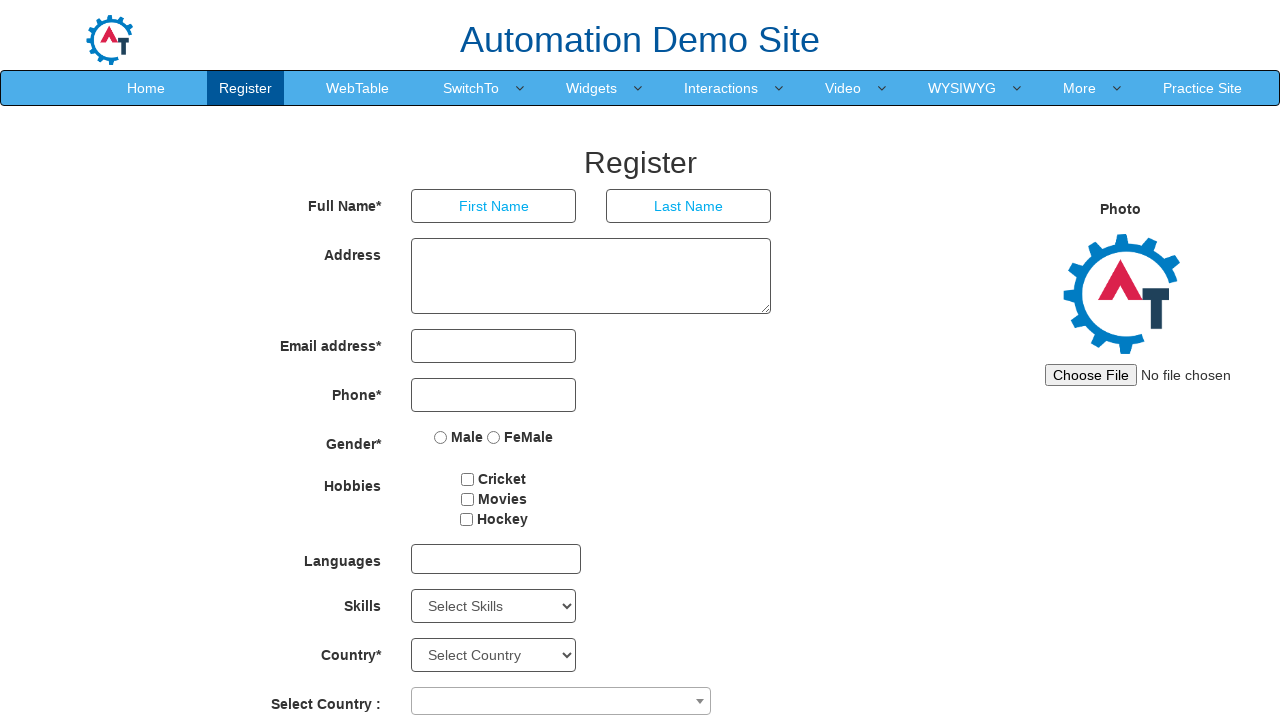

Navigated to registration form page
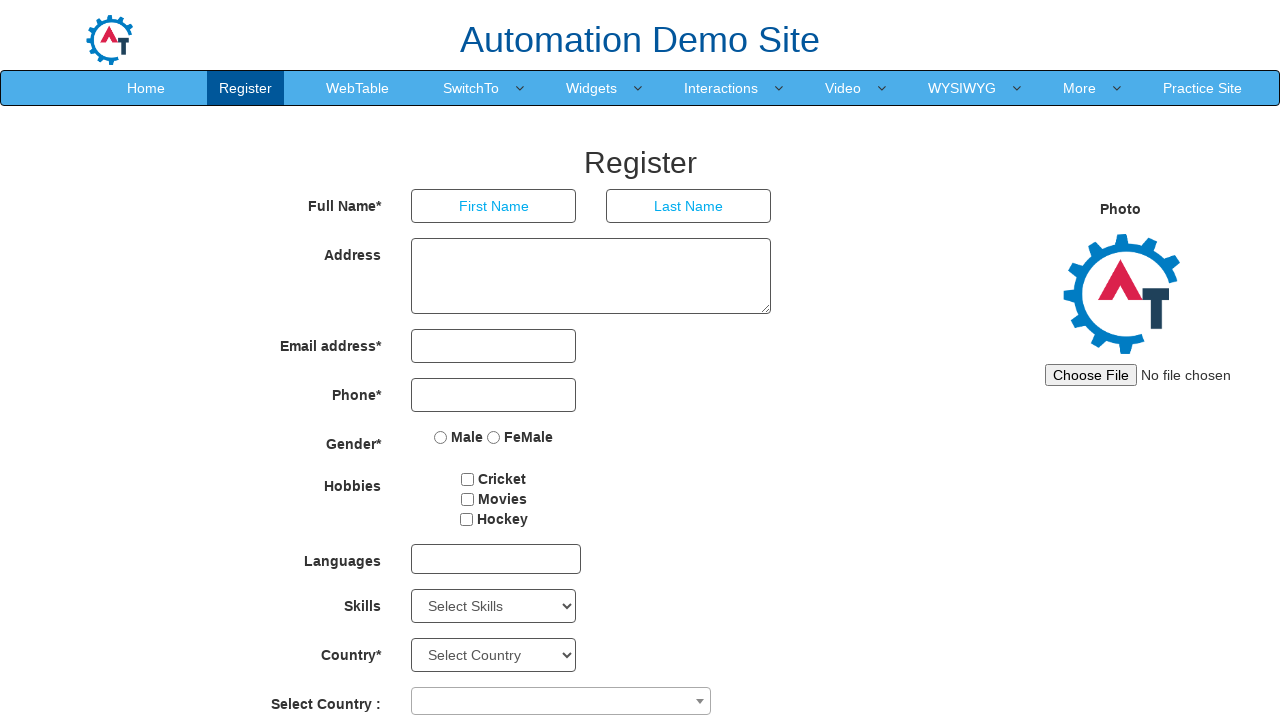

Selected 'Python' from Skills dropdown on #Skills
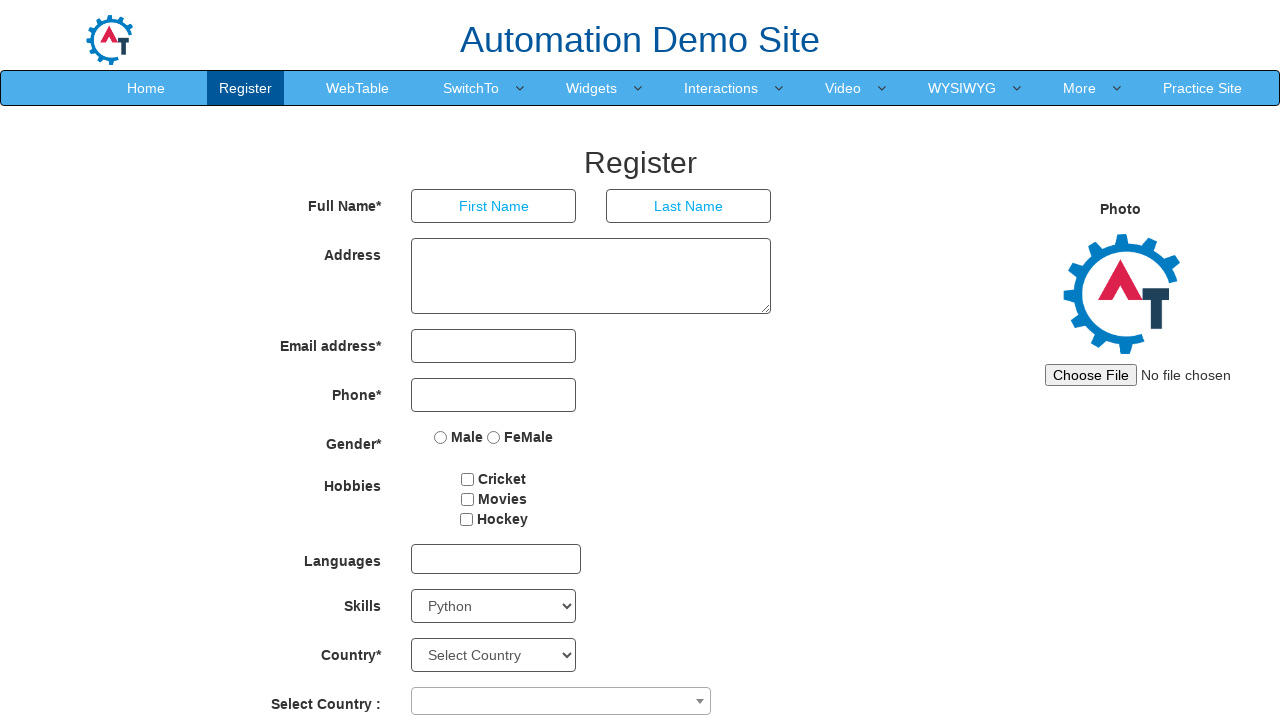

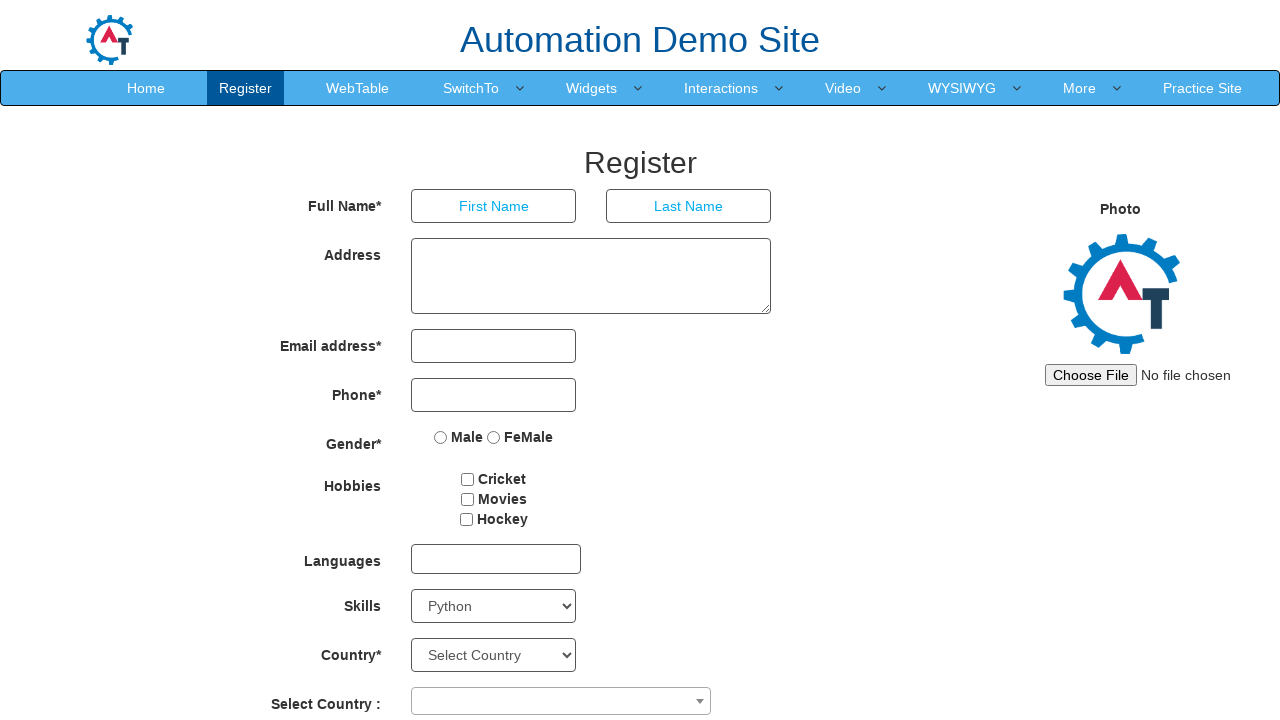